Tests frame handling by locating an input field within a frame using frameLocator and filling it with text

Starting URL: https://ui.vision/demo/webtest/frames/

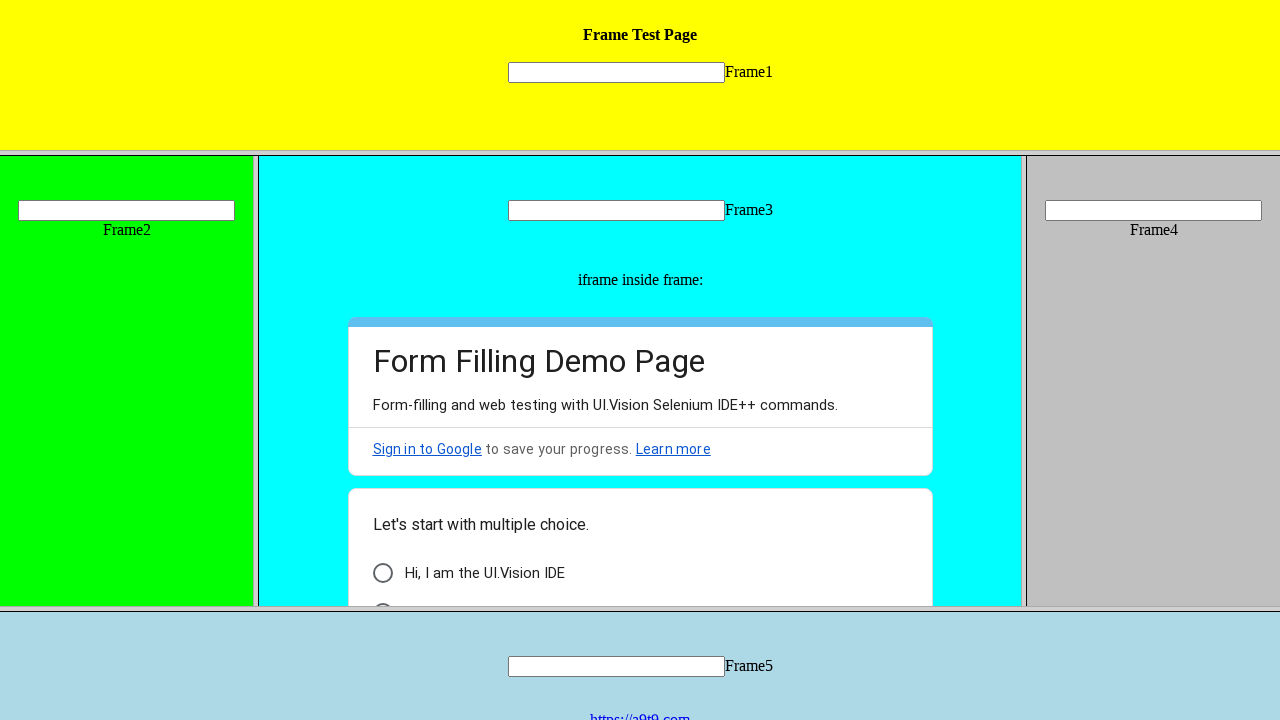

Located input field within frame_1.html
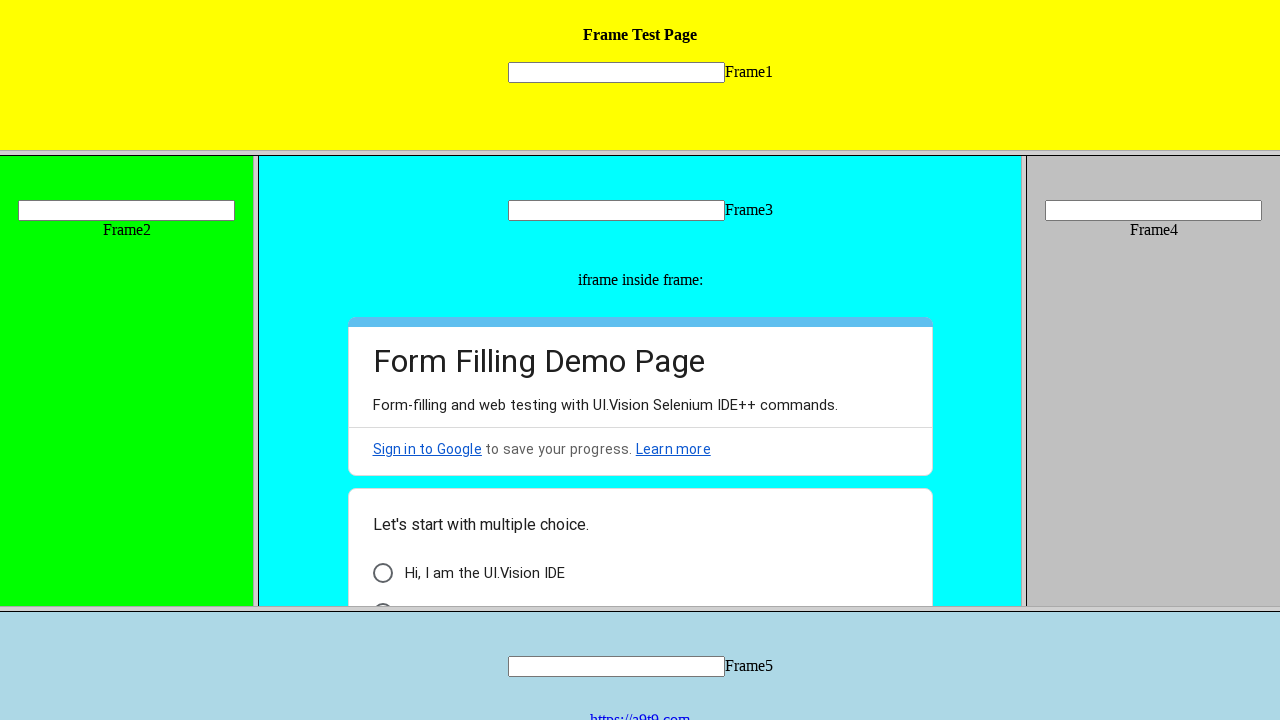

Filled frame input field with 'TestUser123' on frame[src='frame_1.html'] >> internal:control=enter-frame >> input[name="mytext1
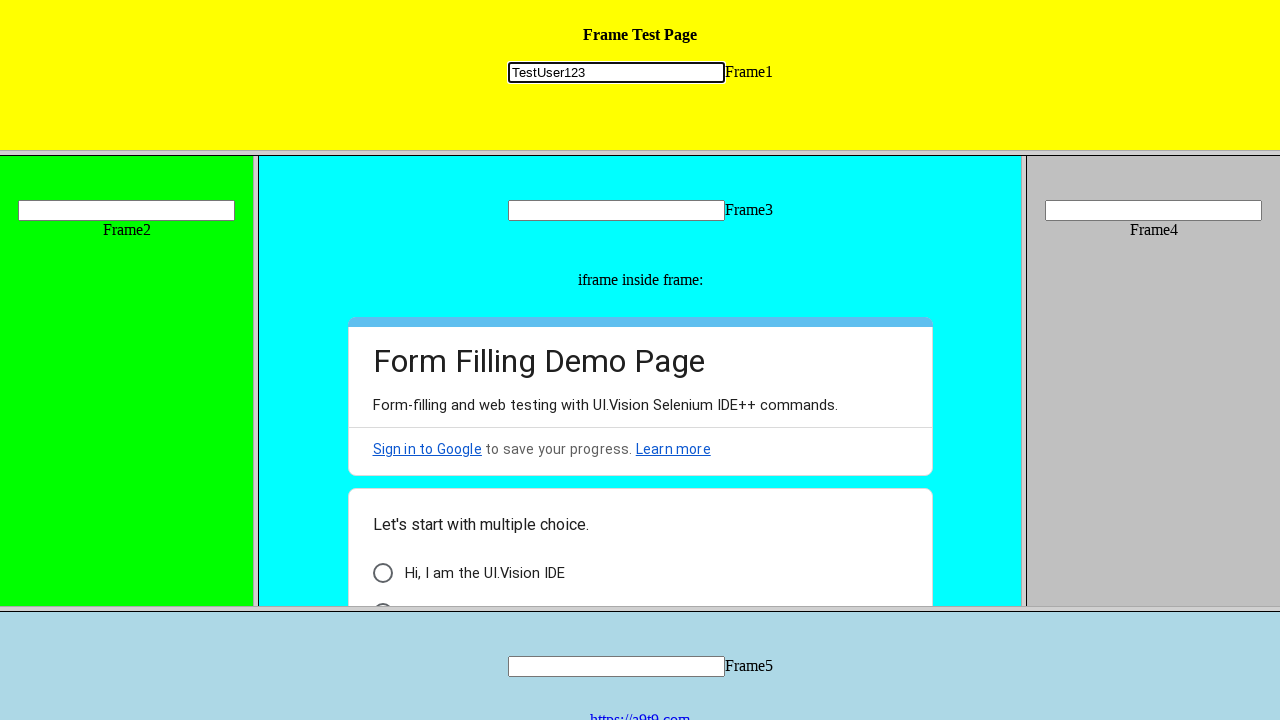

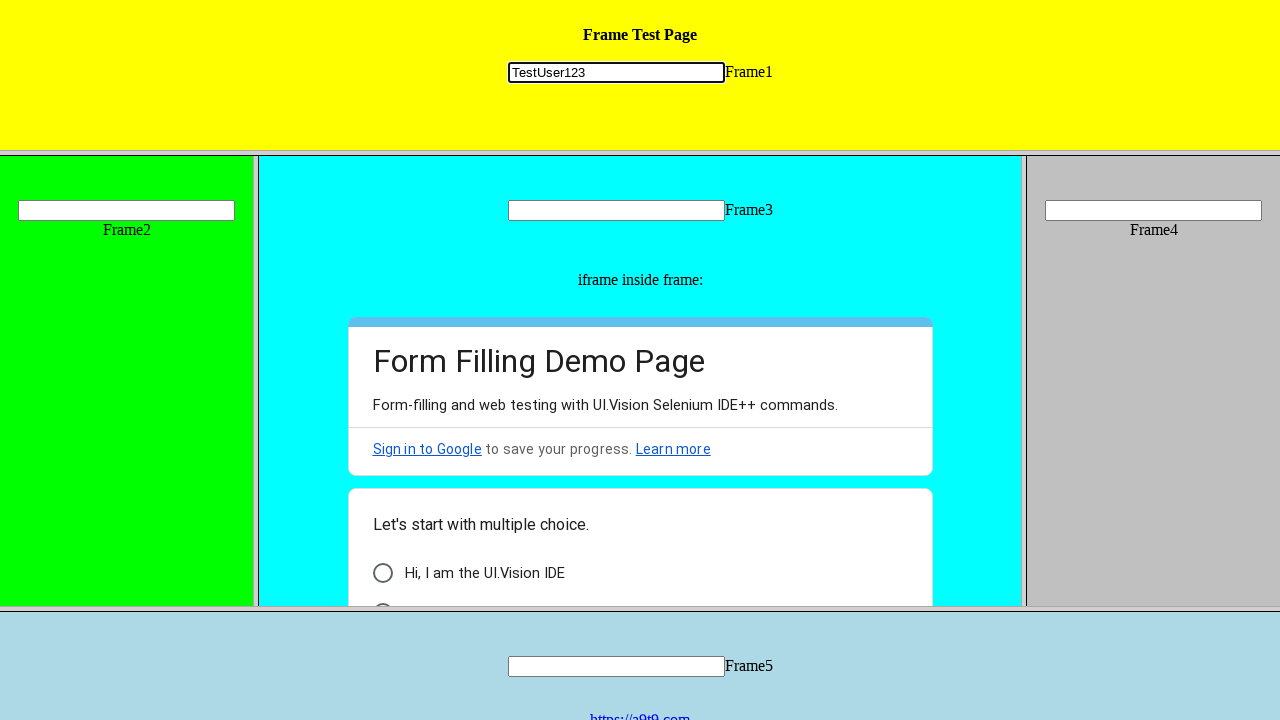